Tests window handling functionality by clicking a link that opens a new window, switching to the child window, then switching back to the parent window and verifying the heading text

Starting URL: https://the-internet.herokuapp.com/windows

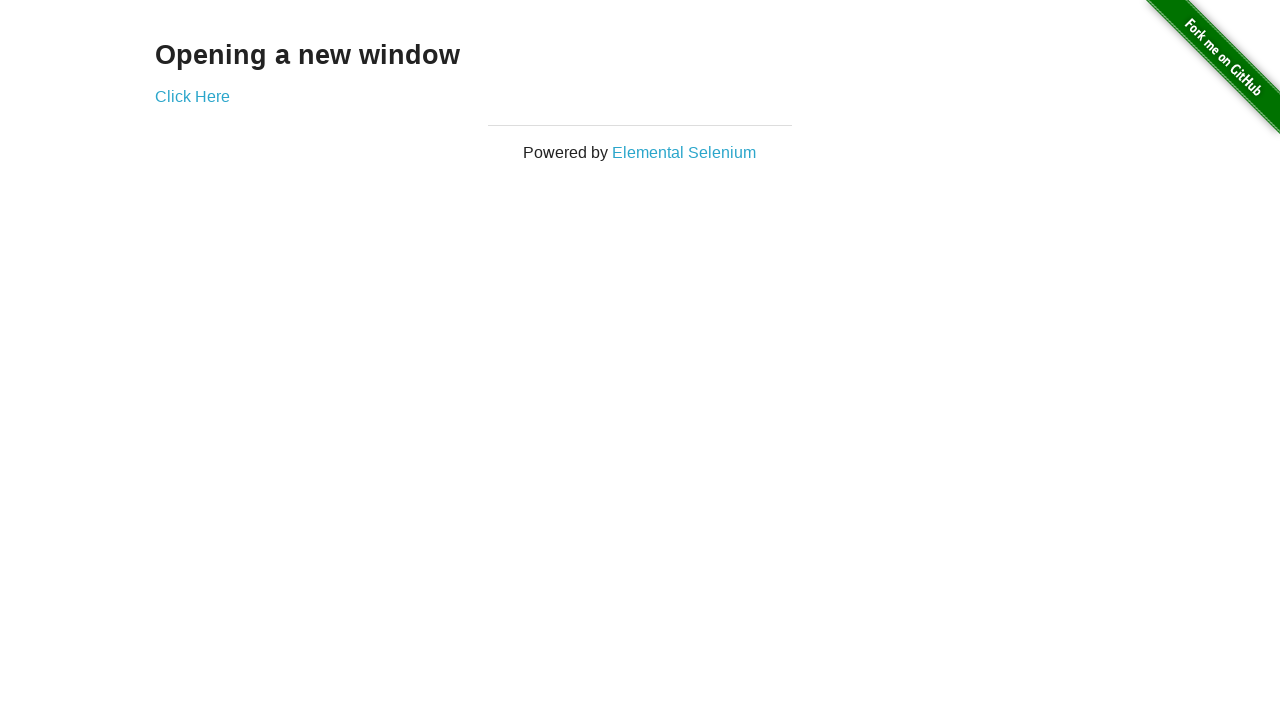

Clicked 'Click Here' link to open new window at (192, 96) on text=Click Here
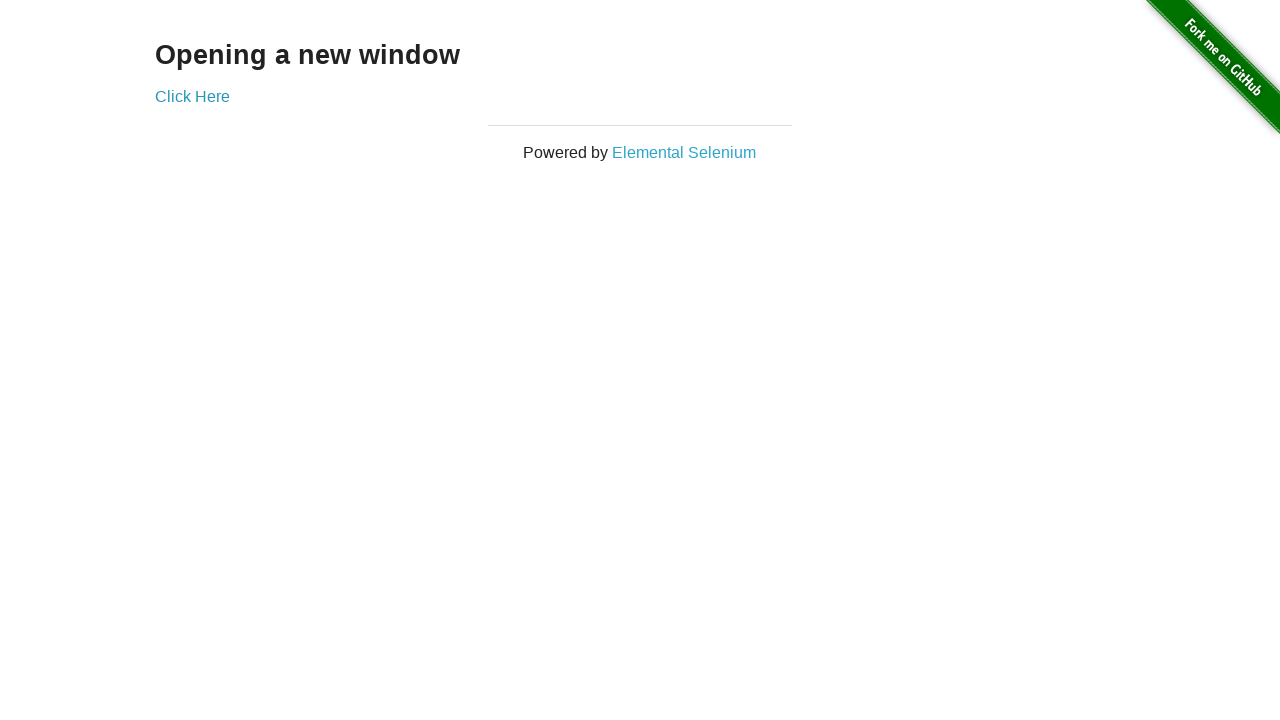

Captured new child window
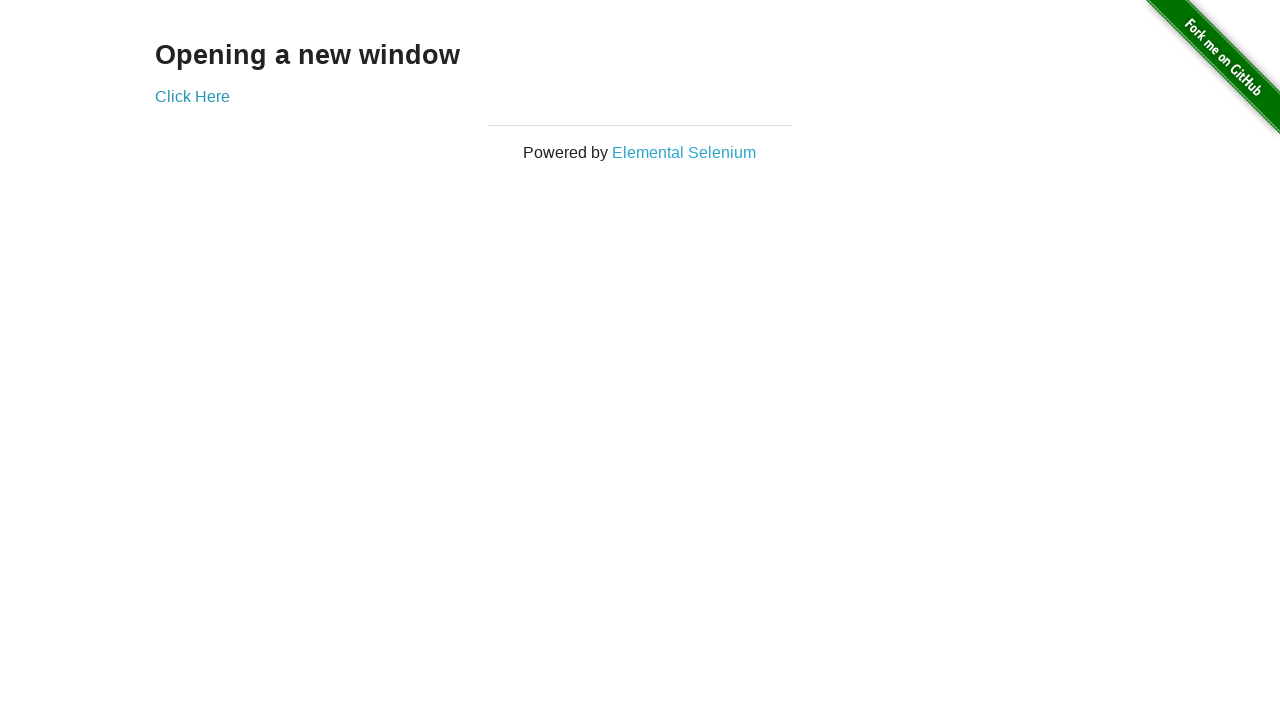

New window finished loading
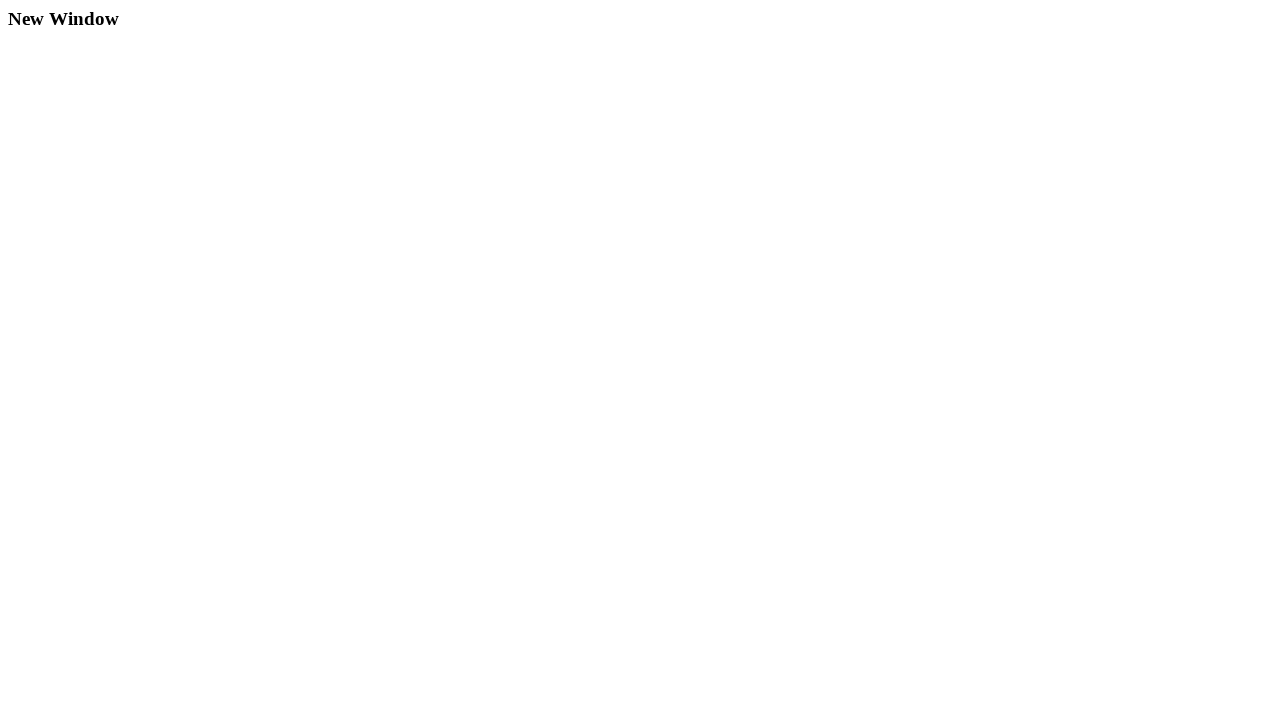

Retrieved heading text from new window: 'New Window'
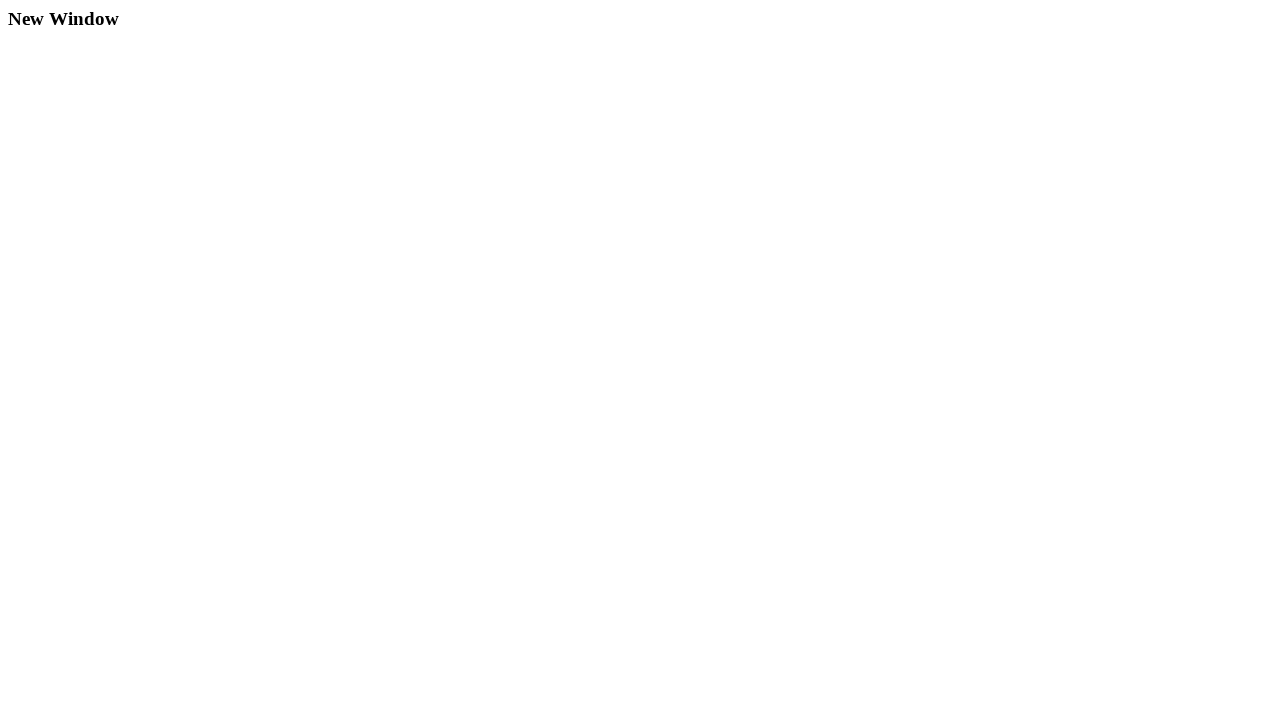

Verified parent window heading text is 'Opening a new window'
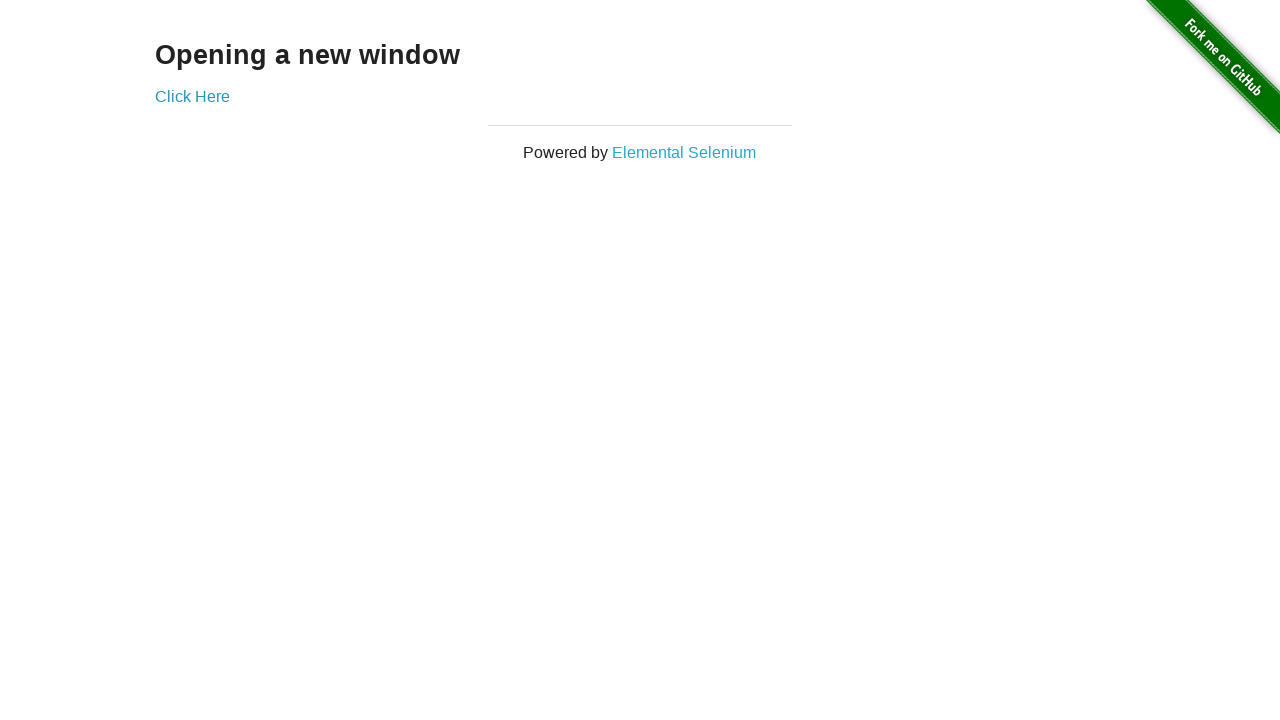

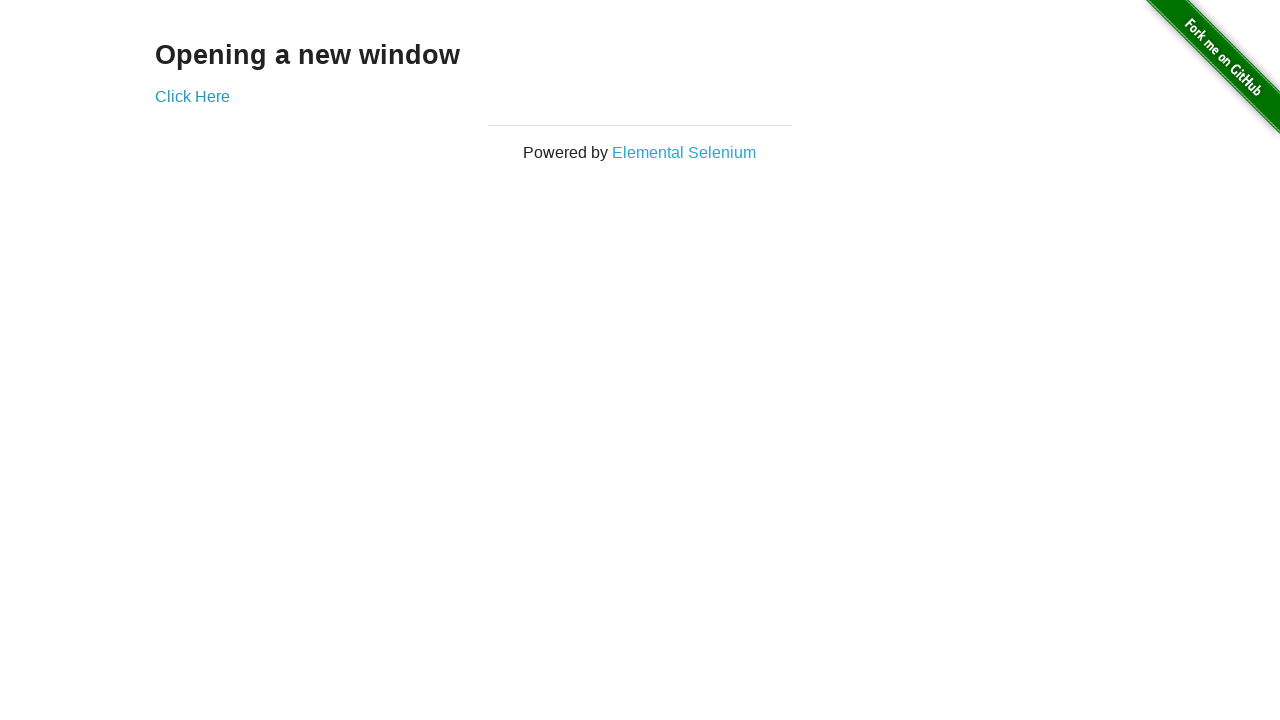